Tests various form controls on a practice automation page including radio buttons, dropdown selection, and checkbox interaction

Starting URL: https://www.rahulshettyacademy.com/AutomationPractice/

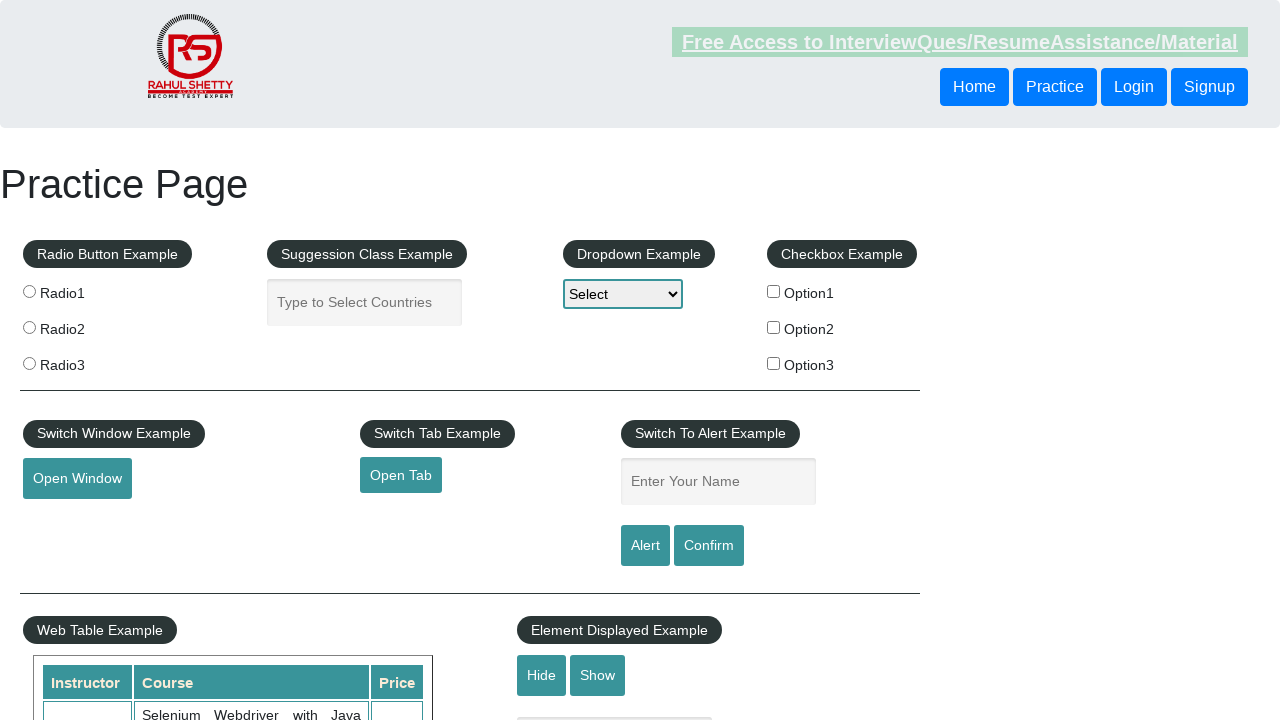

Clicked radio button 1 at (29, 291) on input[value='radio1']
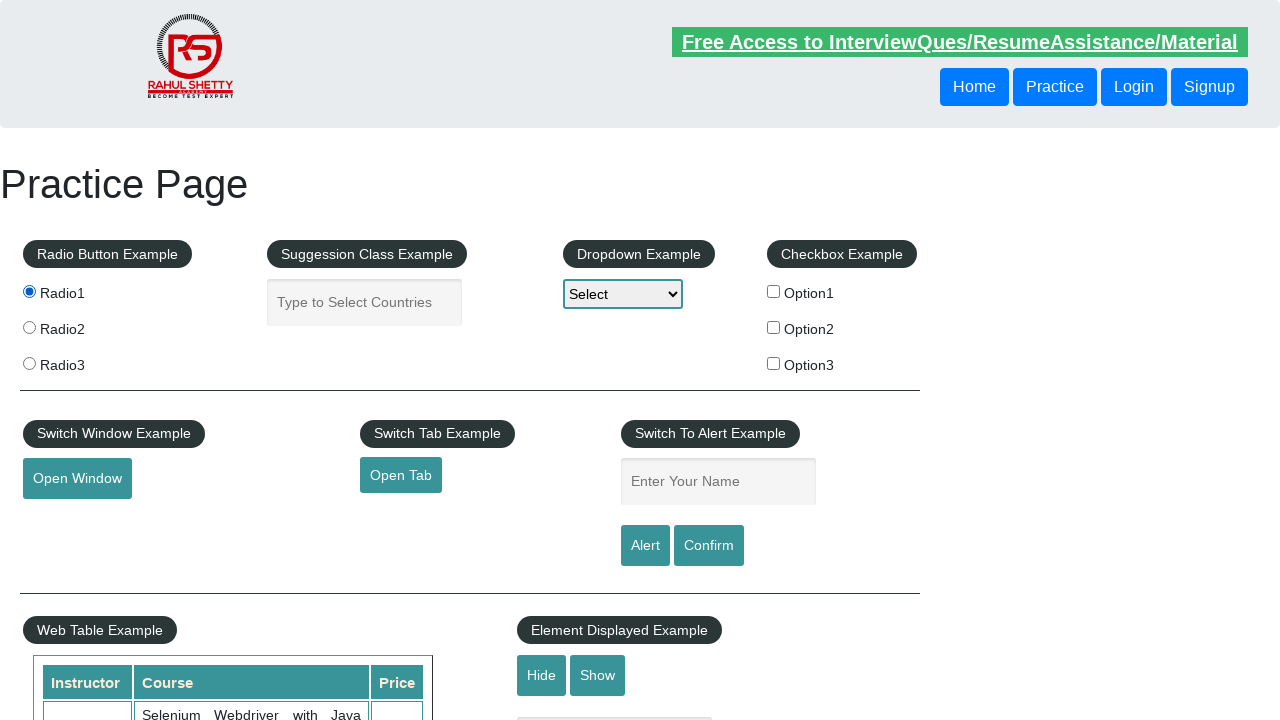

Clicked radio button 2 at (29, 327) on input[value='radio2']
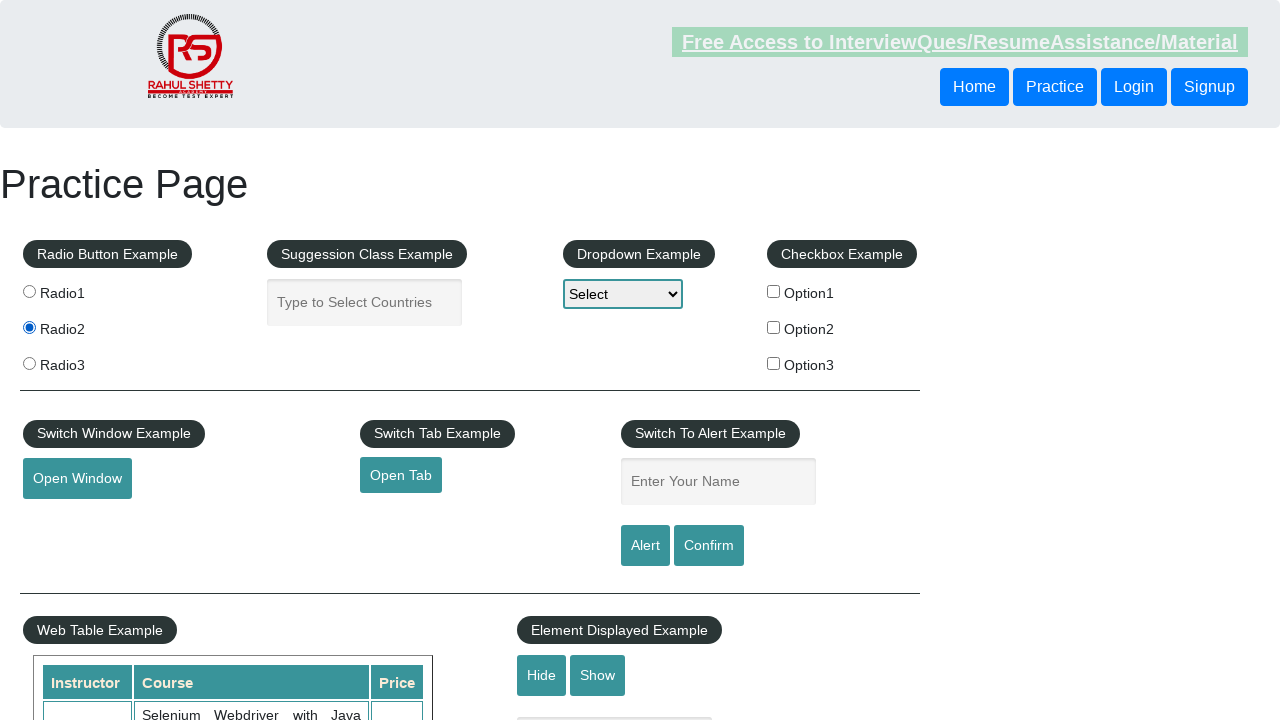

Clicked radio button 3 at (29, 363) on input[value='radio3']
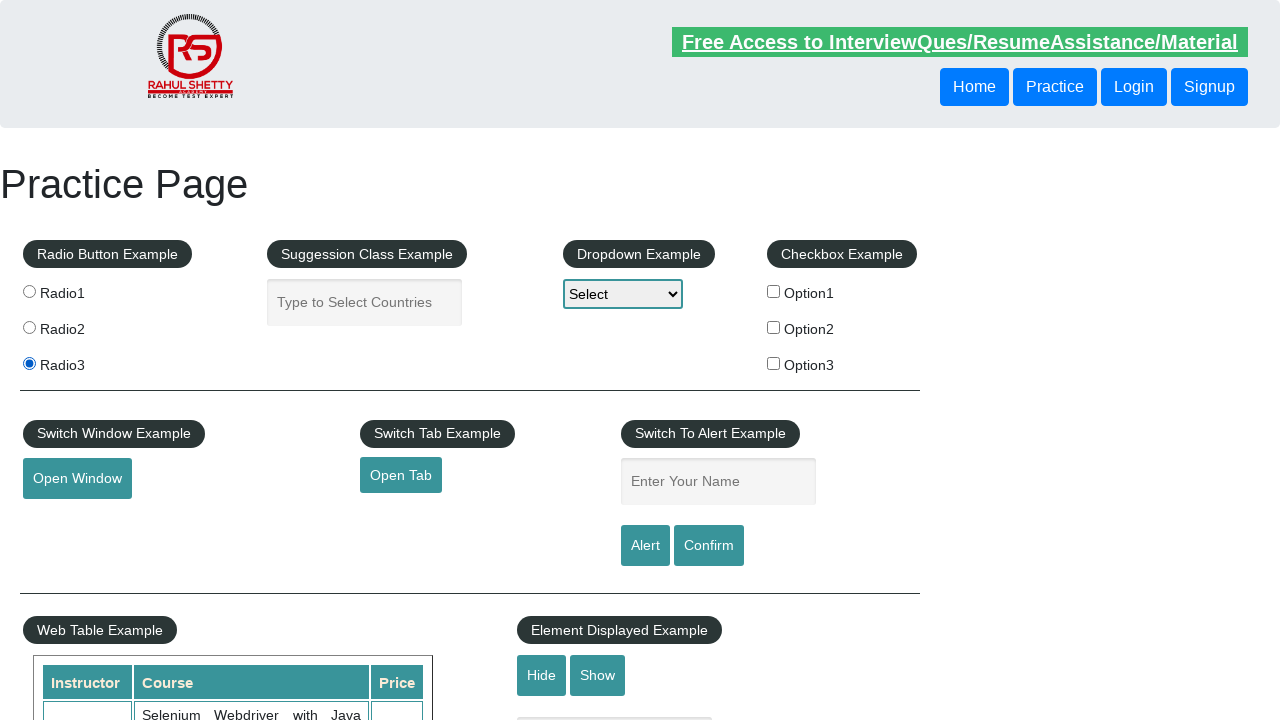

Selected first dropdown option (index 1) on select[name='dropdown-class-example']
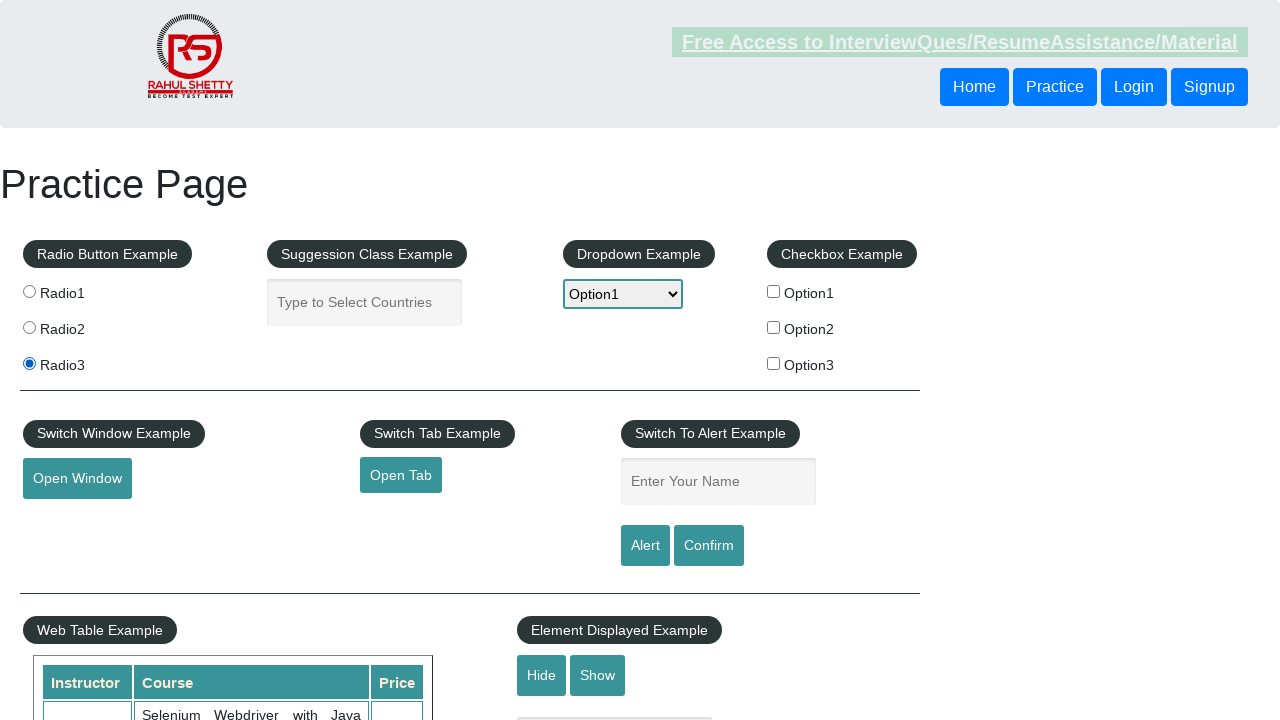

Selected second dropdown option (index 2) on select[name='dropdown-class-example']
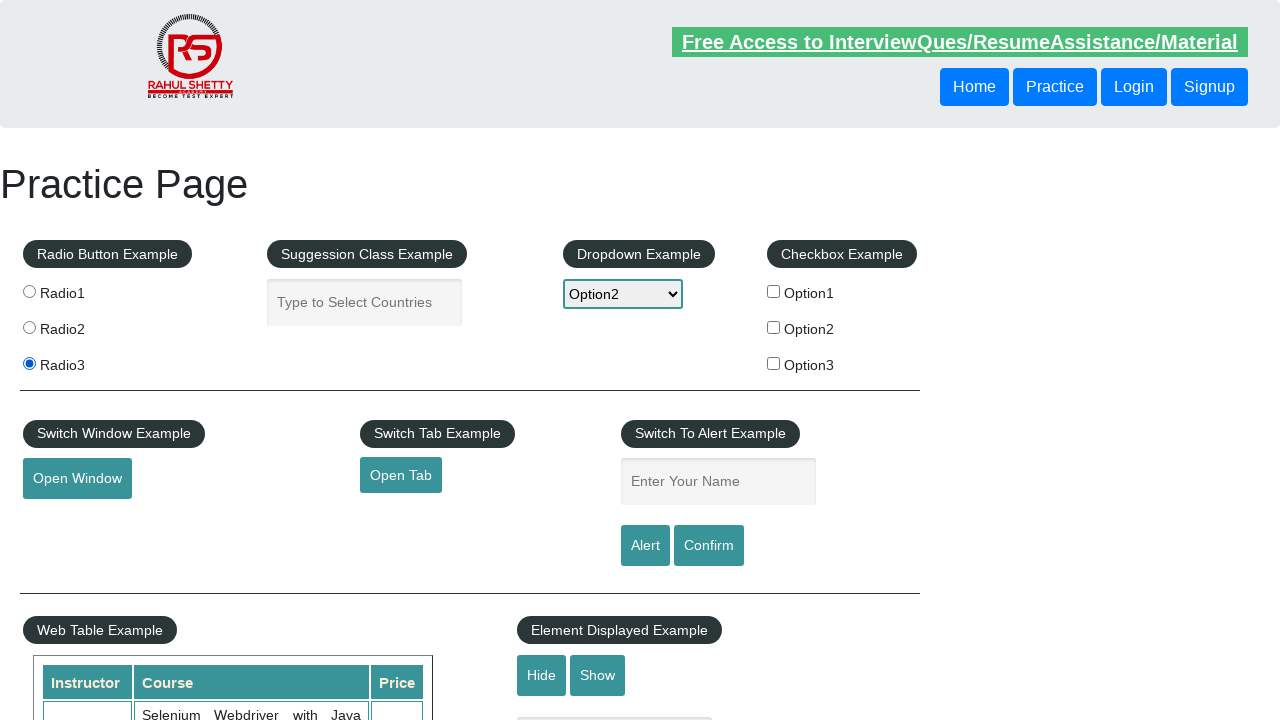

Clicked checkbox option 1 at (774, 291) on input#checkBoxOption1
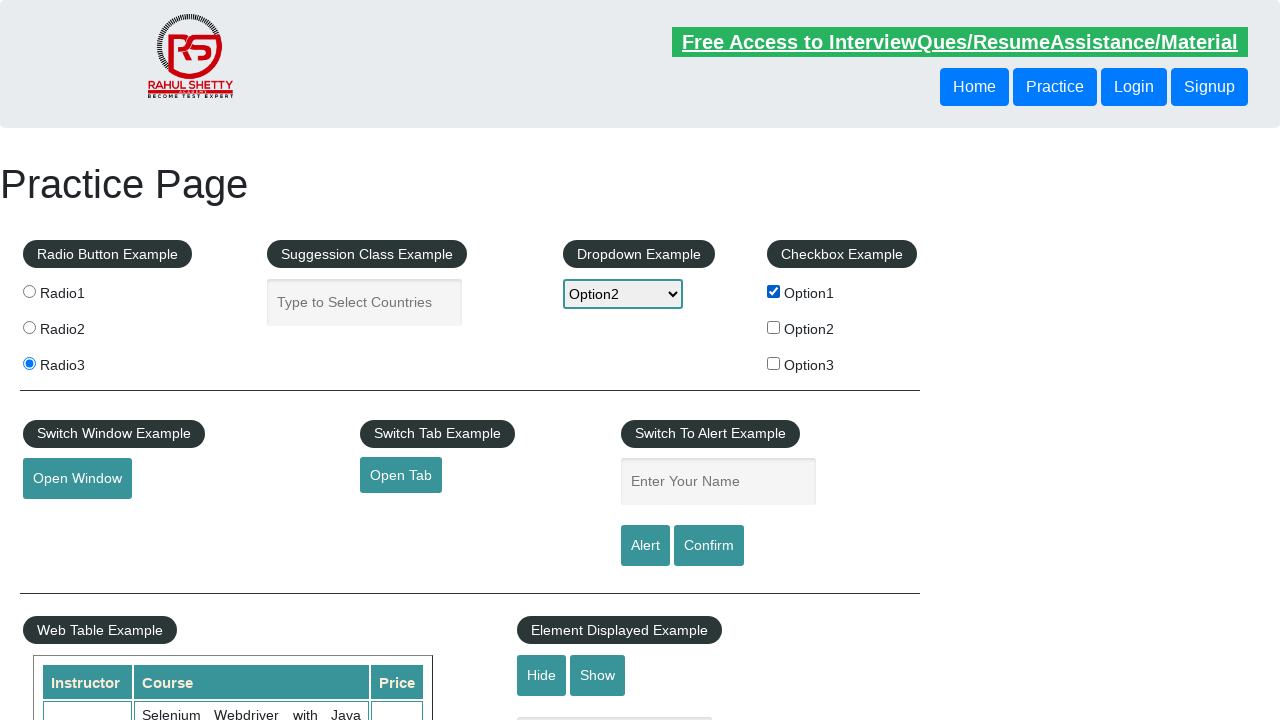

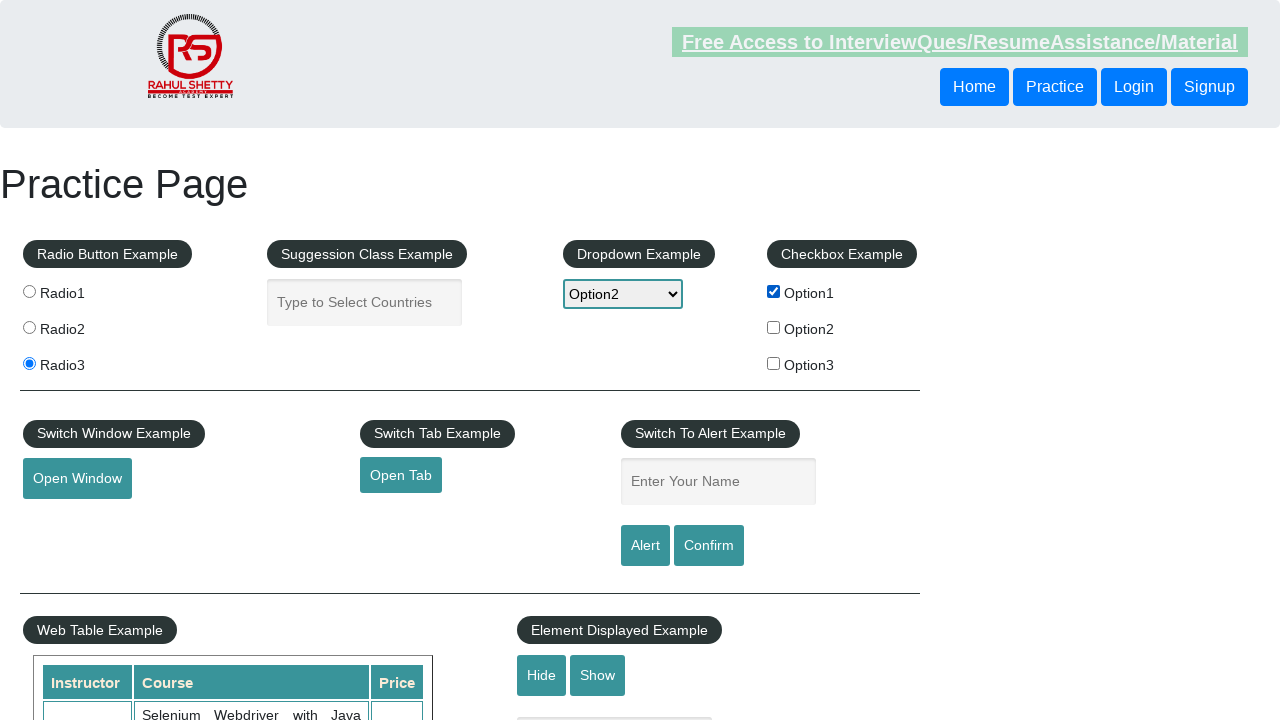